Navigates directly to a specific INDEC statistics page and clicks on a download link to access economic data.

Starting URL: https://www.indec.gob.ar/indec/web/Nivel4-Tema-3-5-31

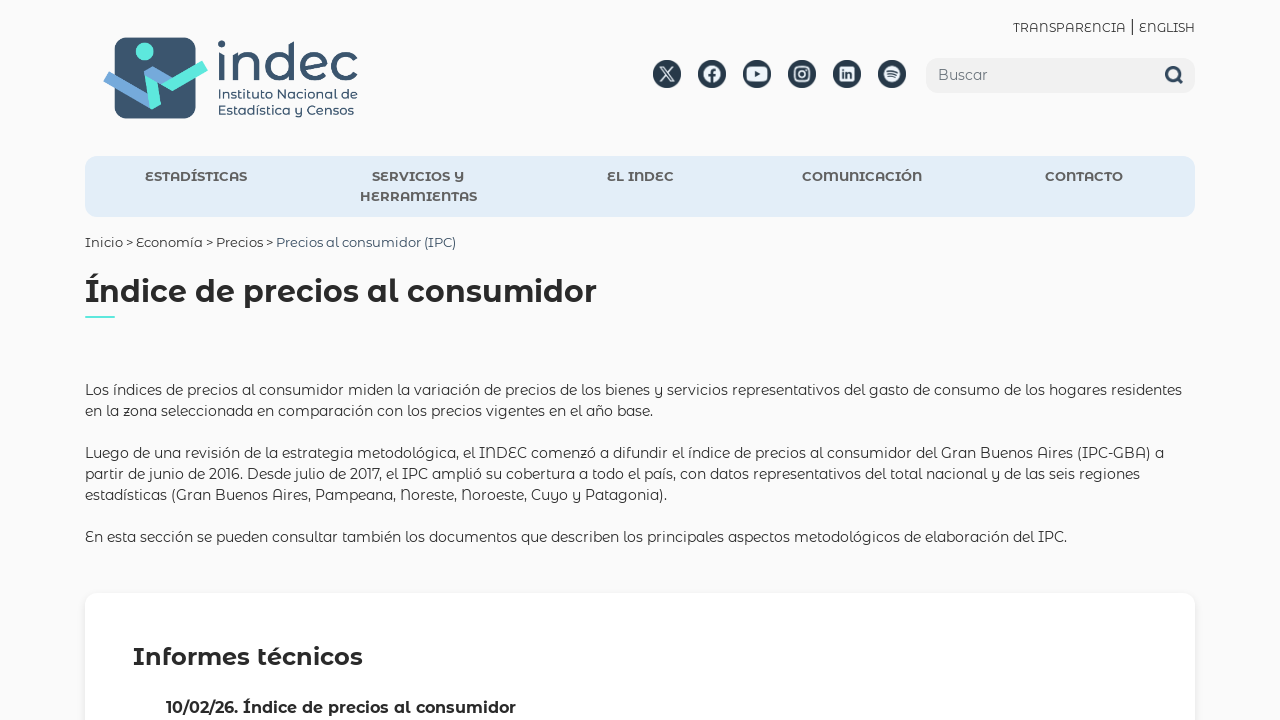

Navigated to INDEC statistics page
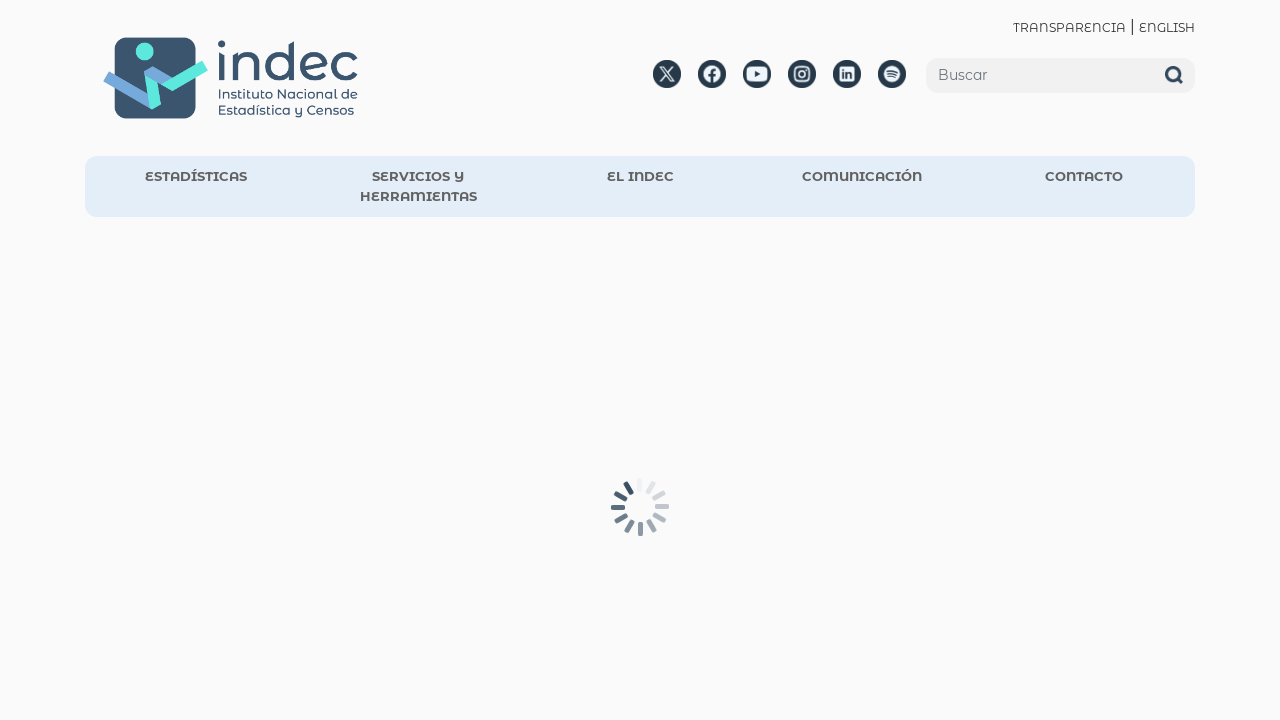

Clicked on download link to access economic data at (764, 350) on xpath=//*[@id="1"]/div[2]/div[1]/div[2]/div/div/a
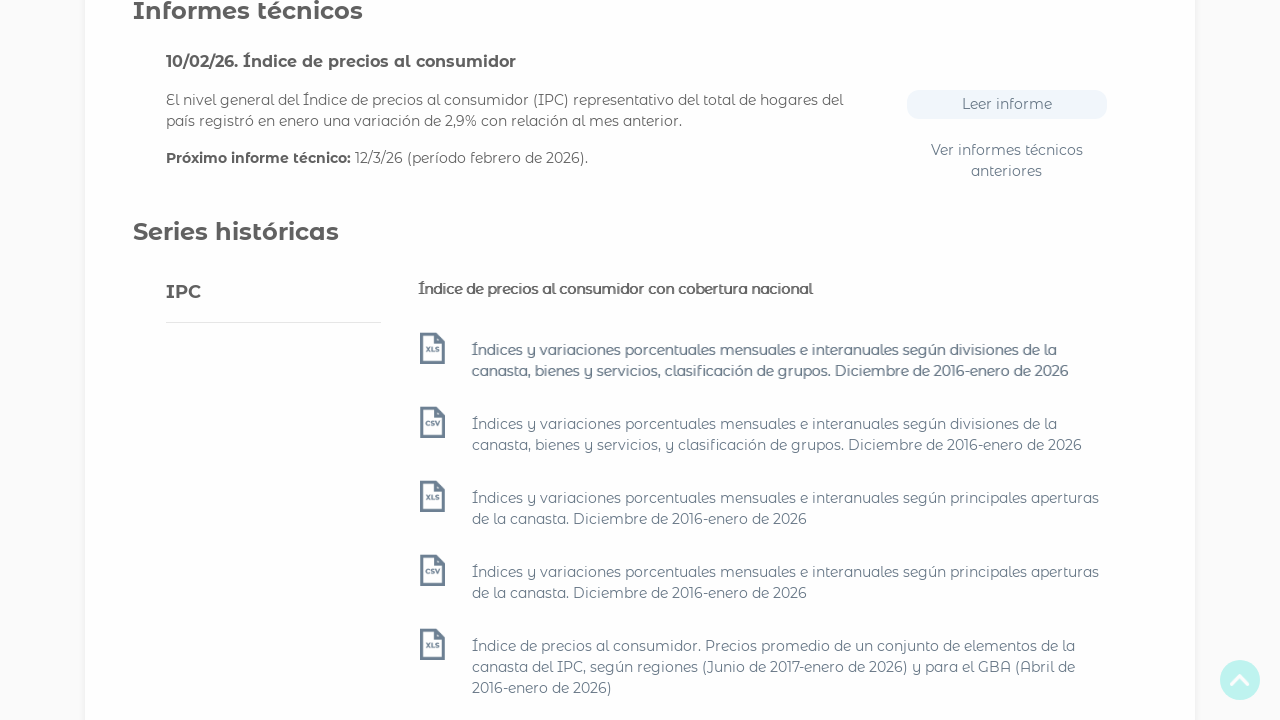

Download element confirmed visible
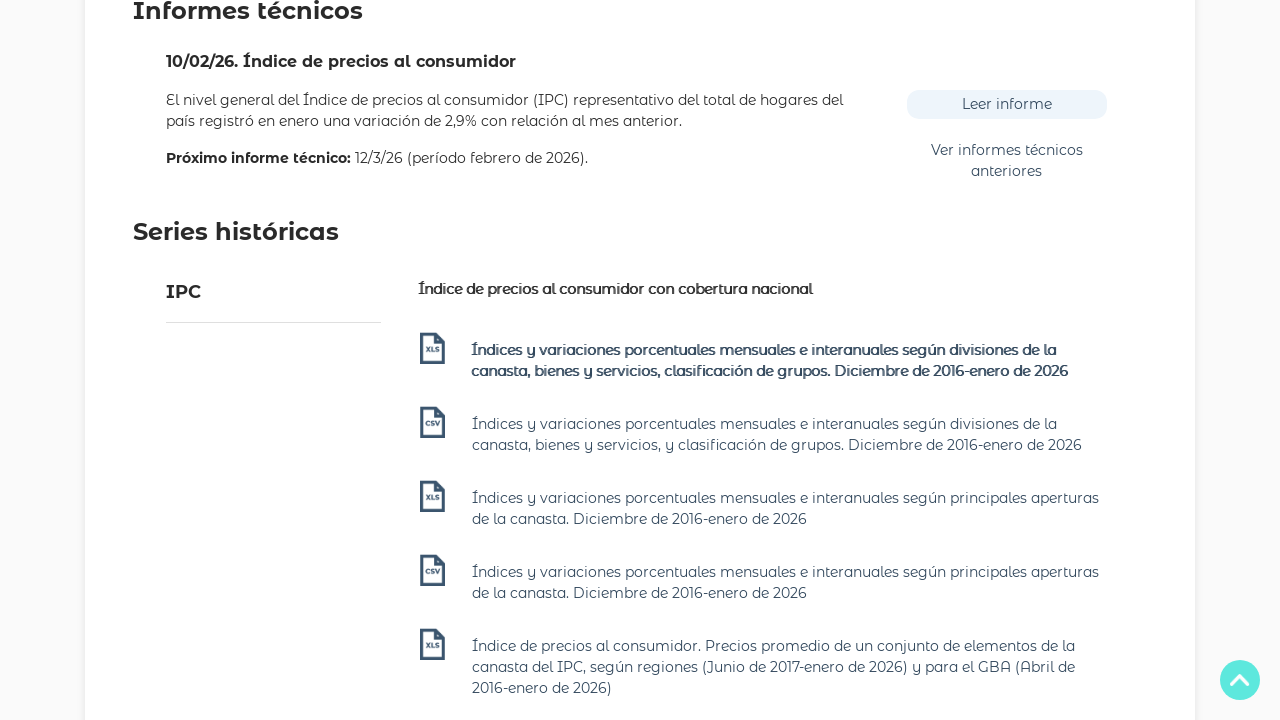

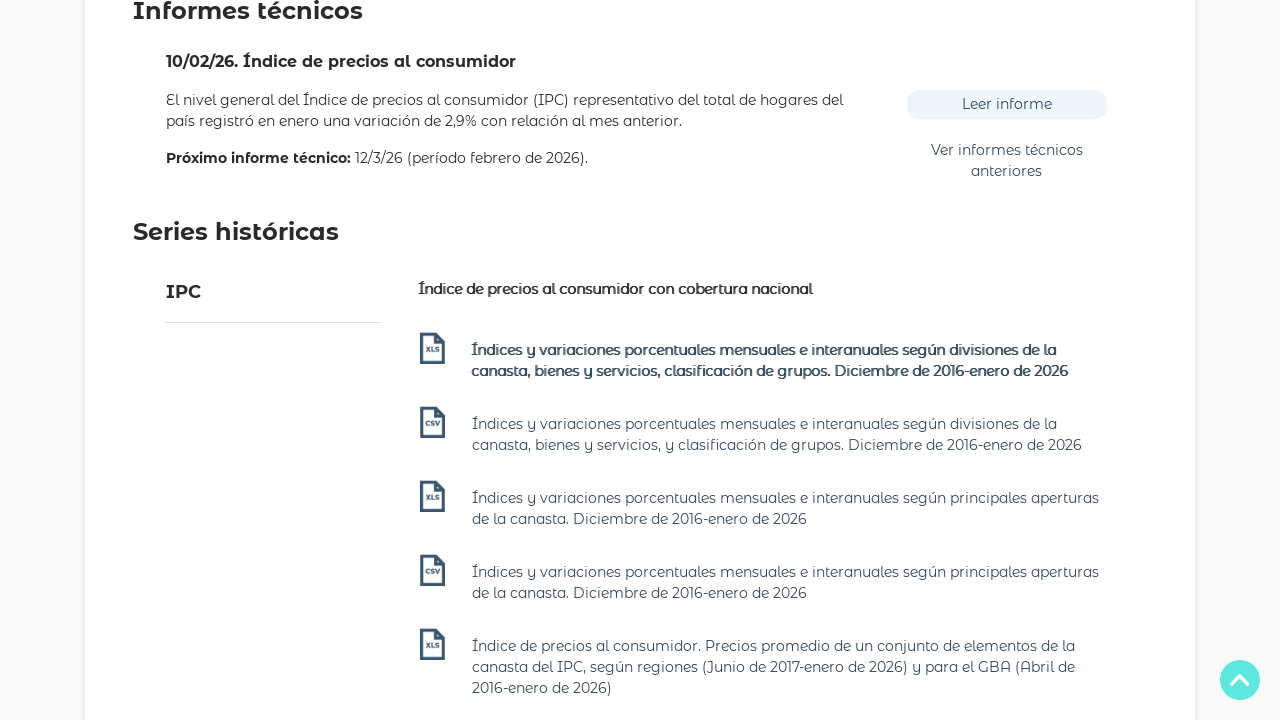